Verifies that the cart is empty when initially opened

Starting URL: https://rahulshettyacademy.com/seleniumPractise/#/

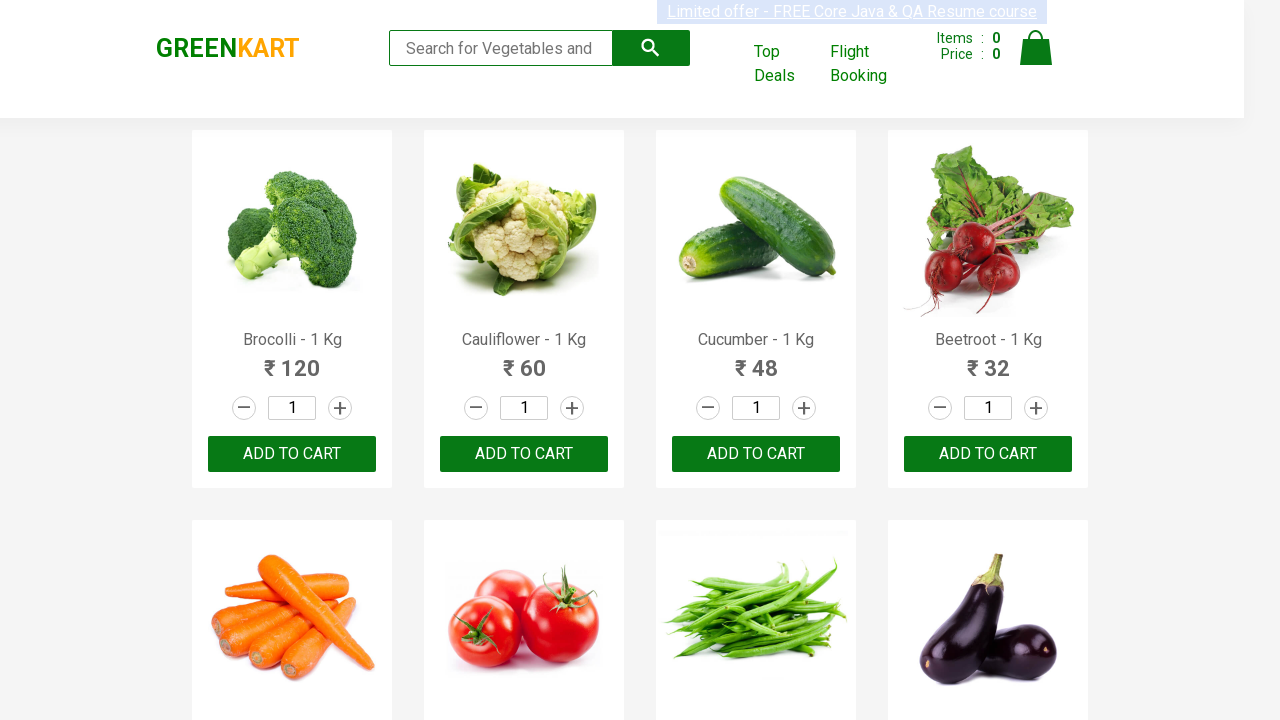

Clicked cart icon to open cart at (1036, 48) on a.cart-icon > img
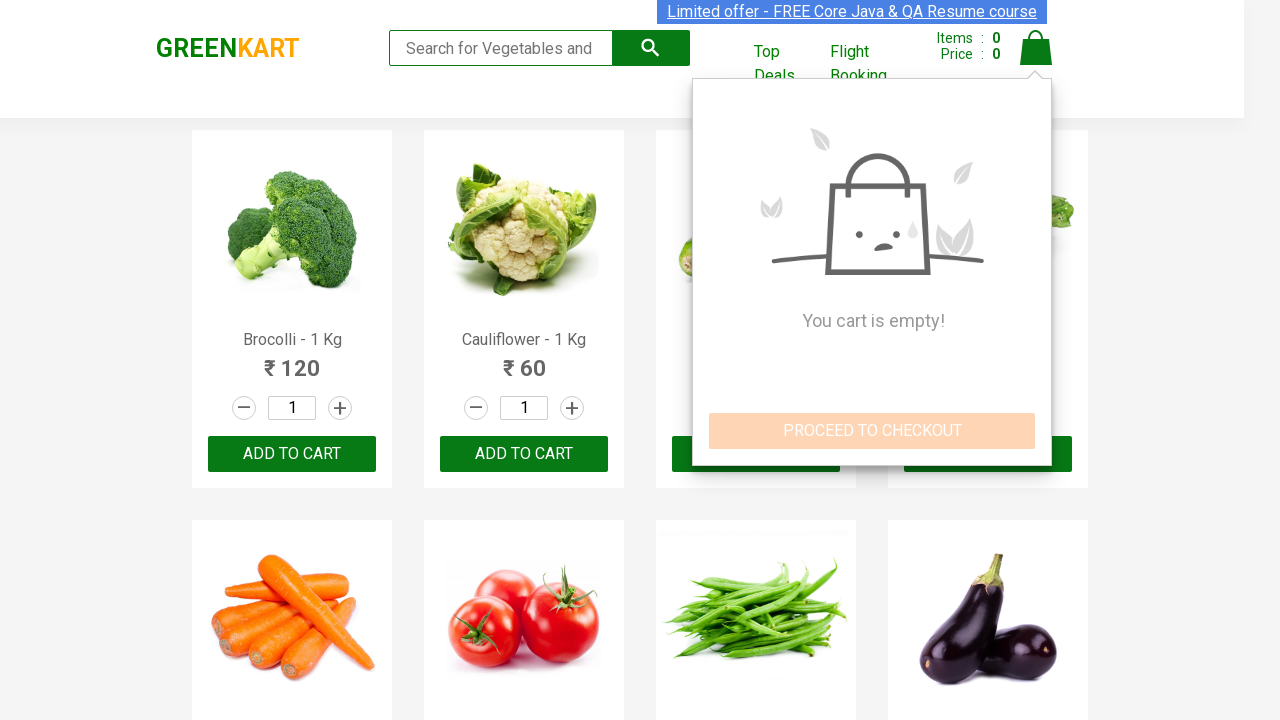

Cart preview loaded and is visible
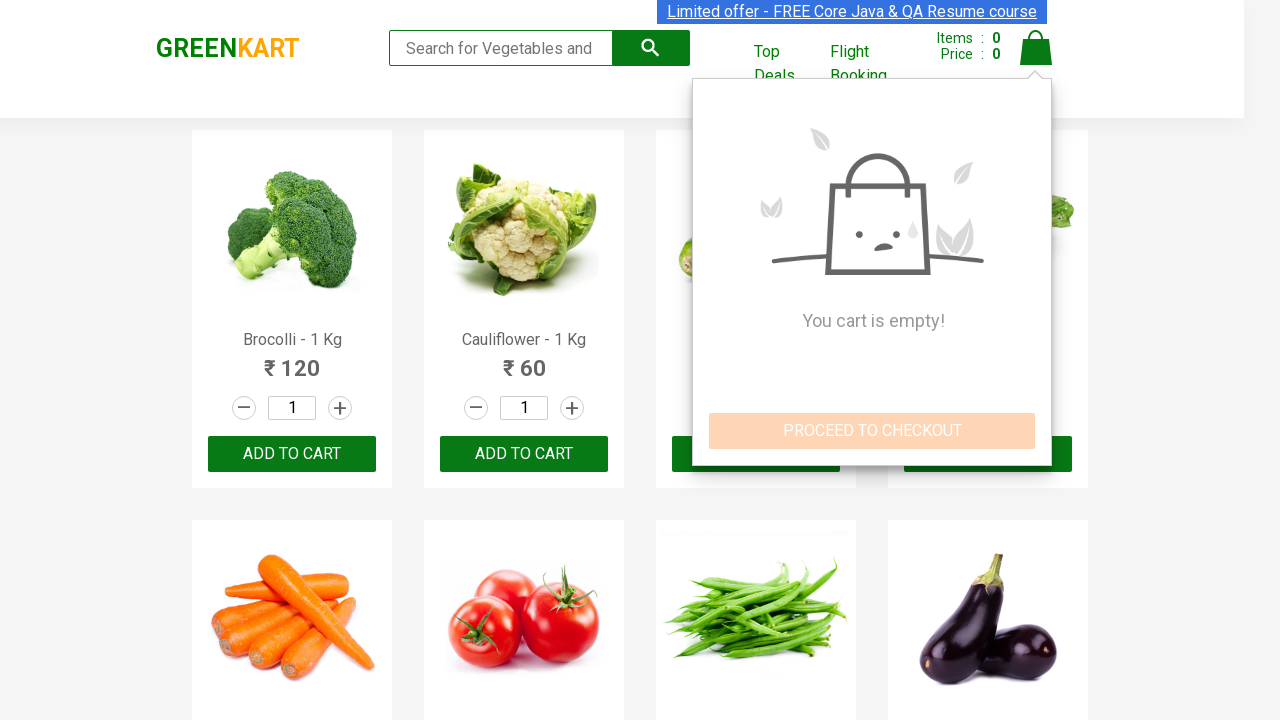

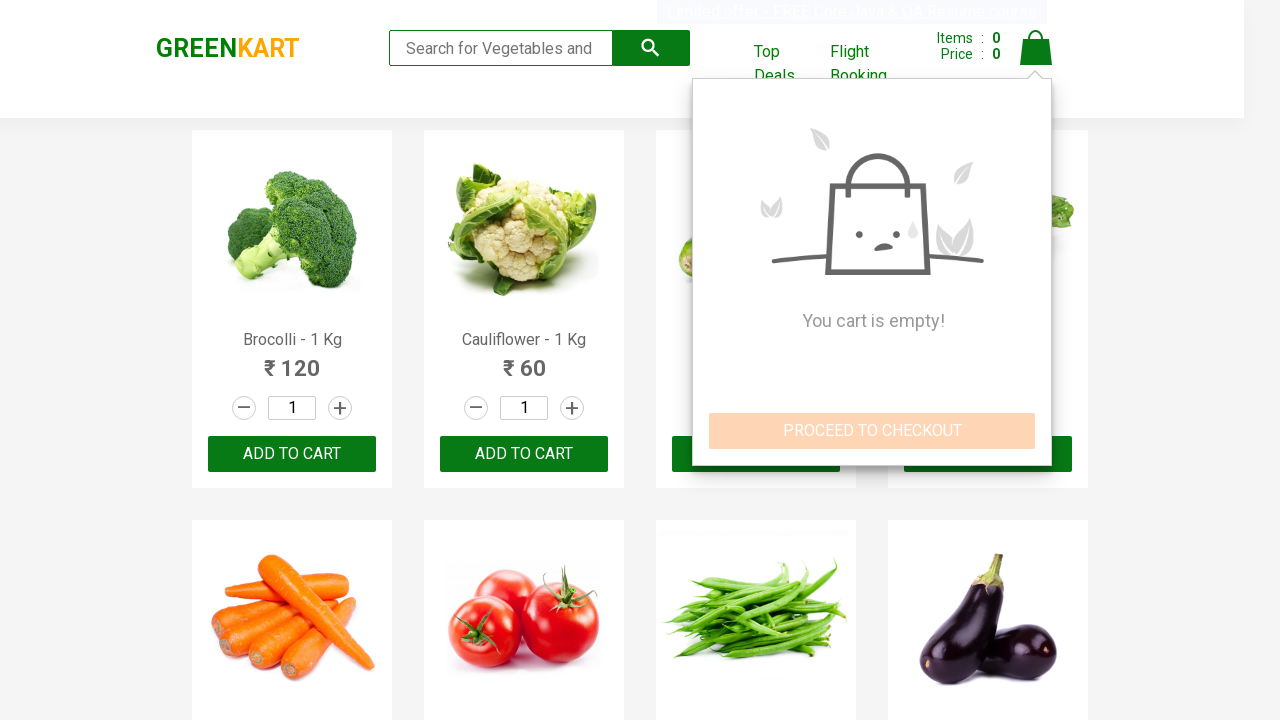